Tests checkbox functionality by checking the first checkbox and unchecking the second checkbox on a practice page

Starting URL: https://practice.cydeo.com/checkboxes

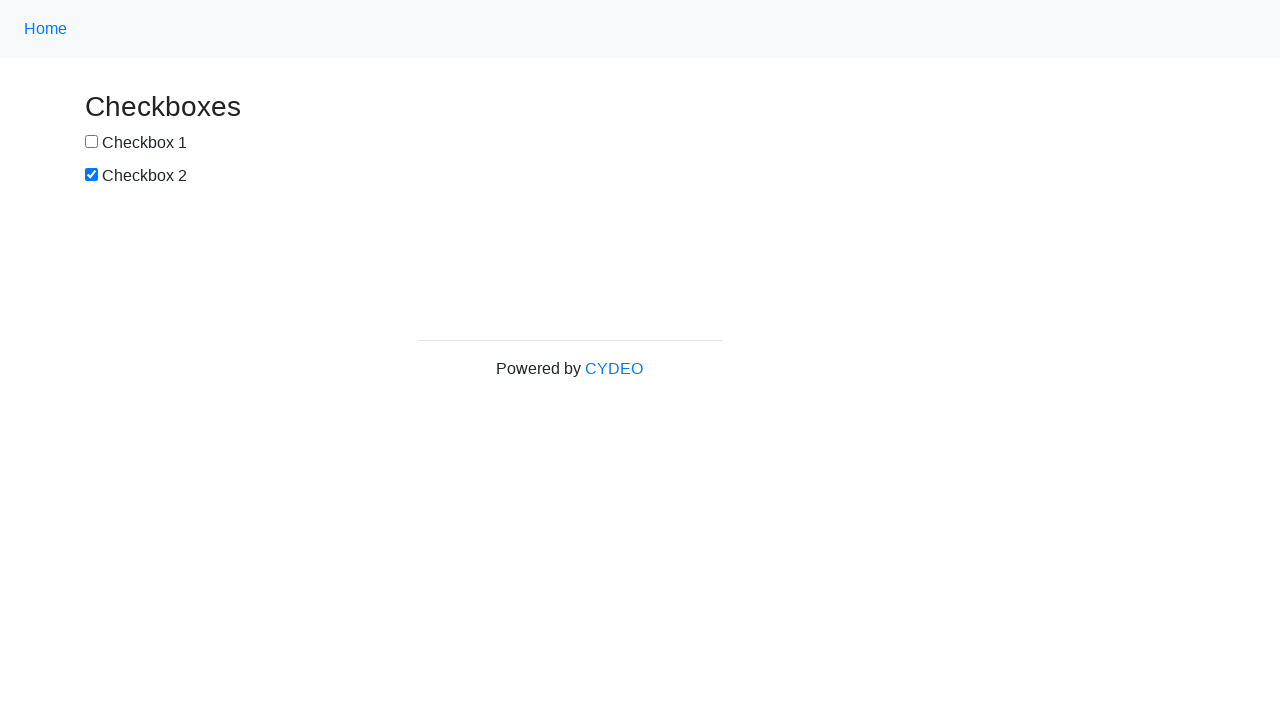

Navigated to checkbox practice page
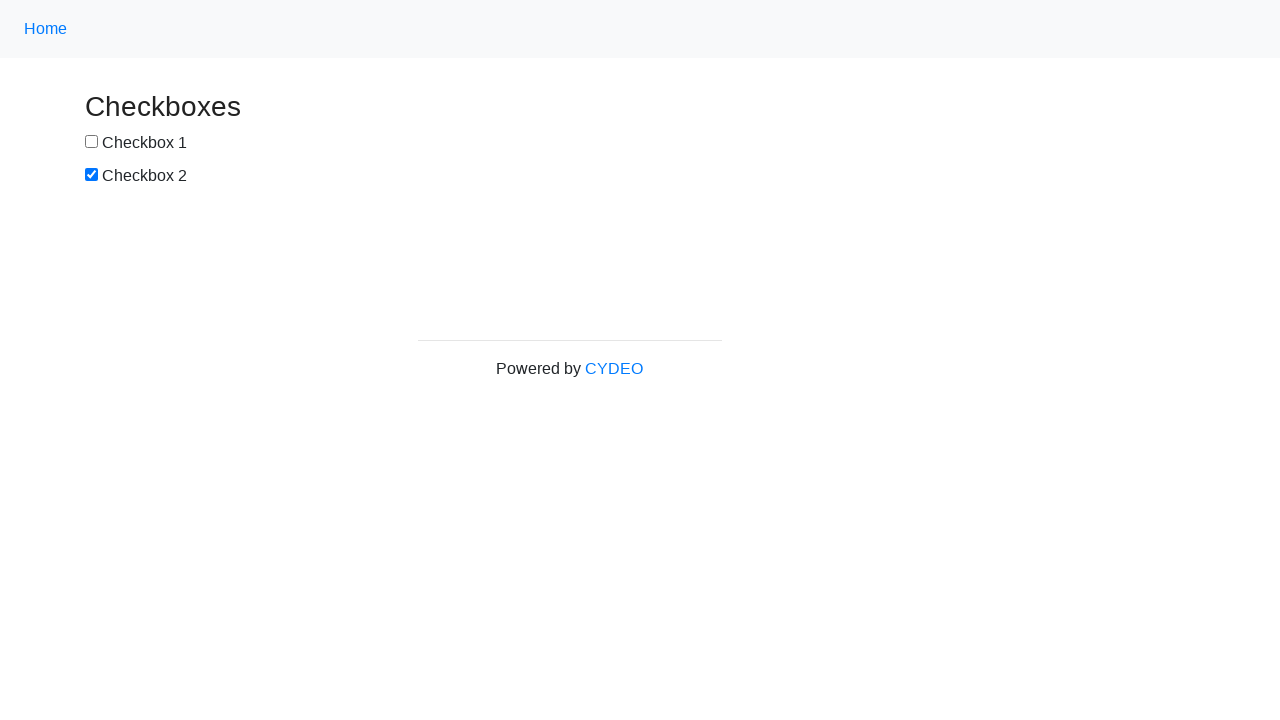

Checked the first checkbox at (92, 142) on xpath=//input[@id='box1']
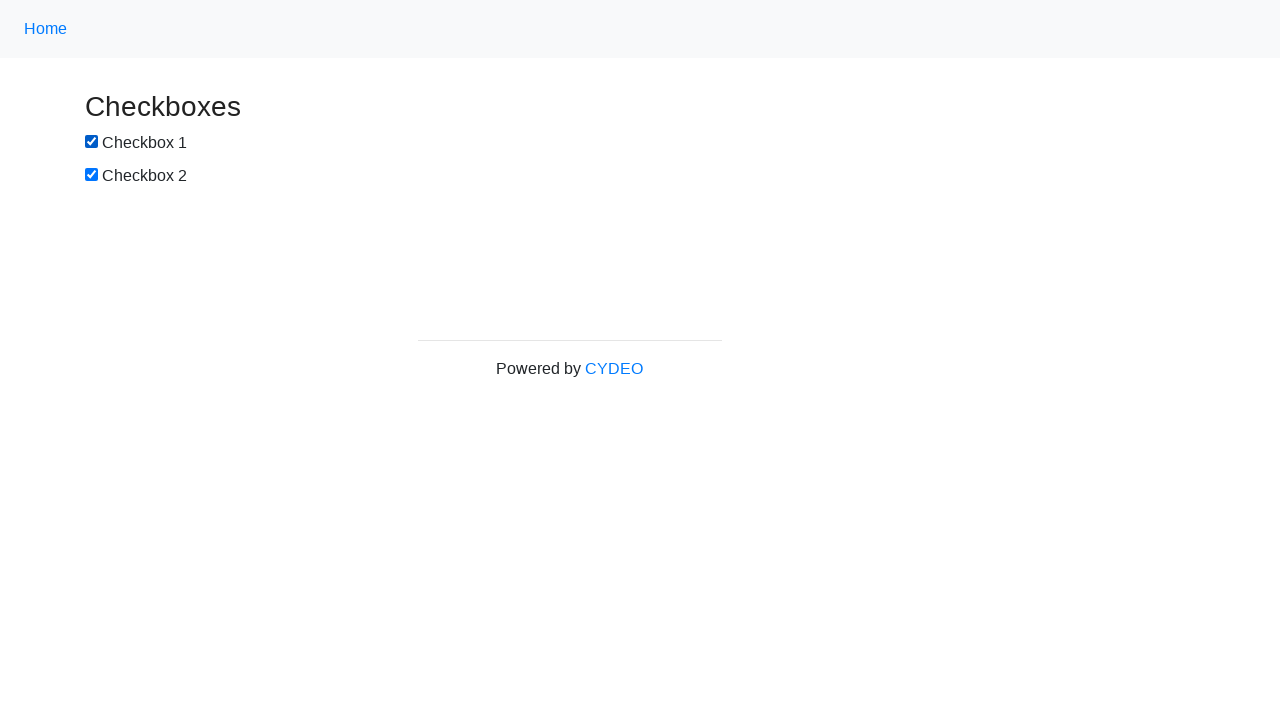

Unchecked the second checkbox at (92, 175) on xpath=//input[@id='box2']
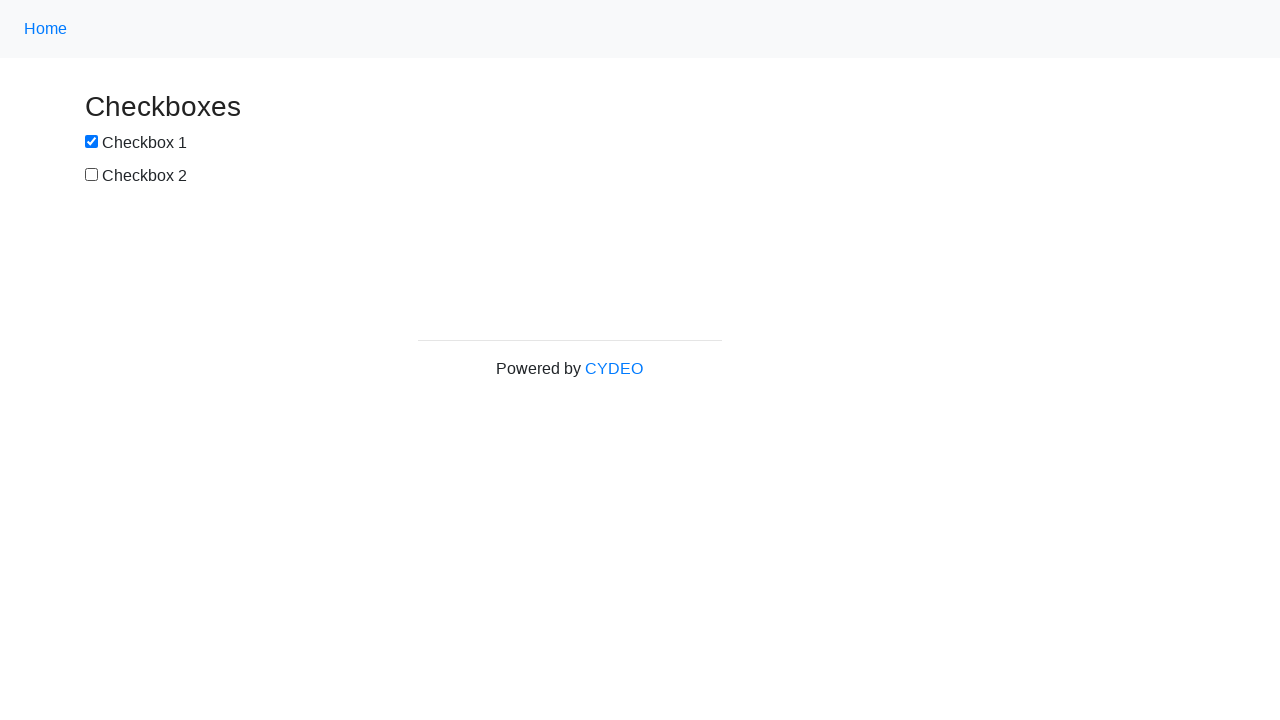

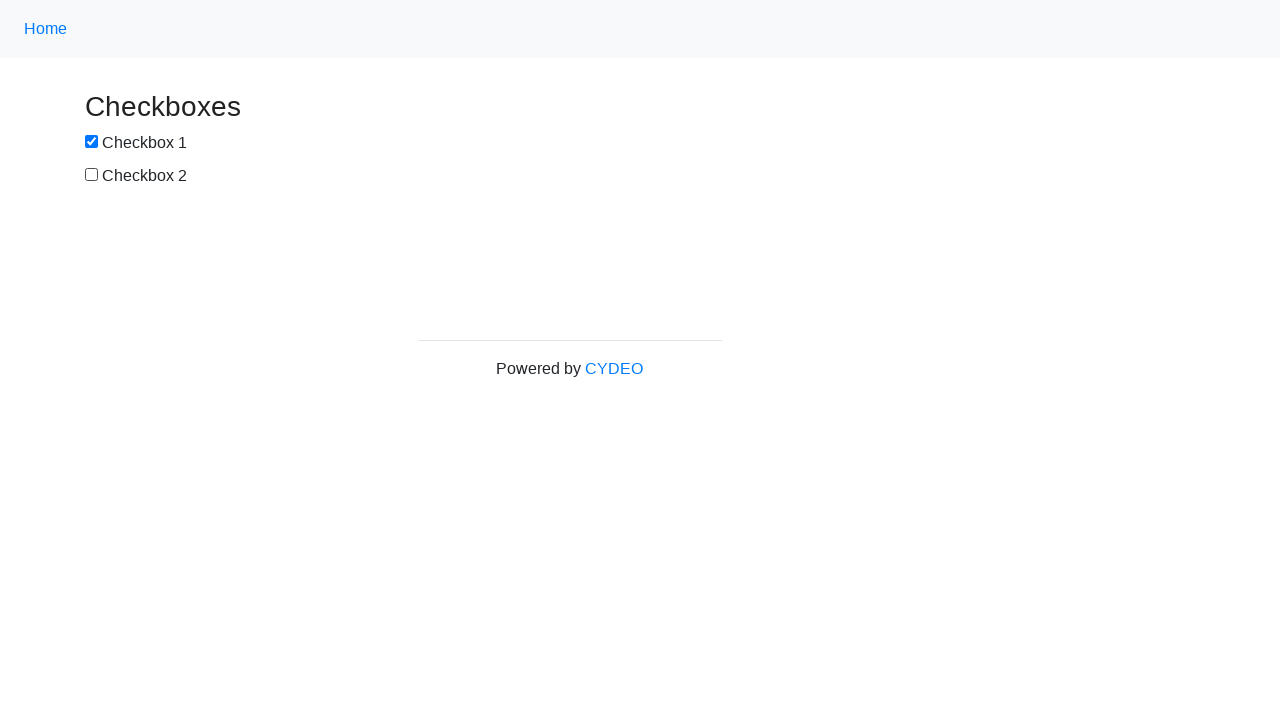